Tests checkbox functionality by verifying initial unchecked state, checking the checkbox, and confirming it becomes checked

Starting URL: https://artoftesting.com/samplesiteforselenium

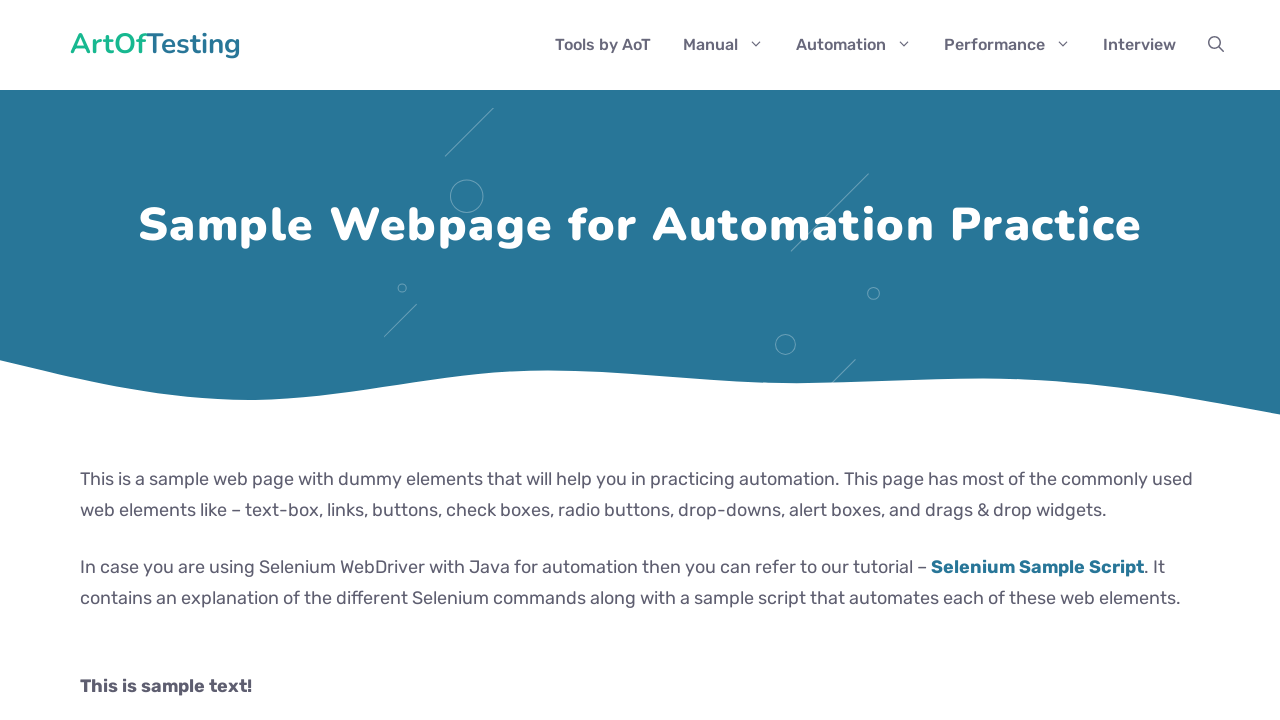

Located checkbox element with class 'Automation'
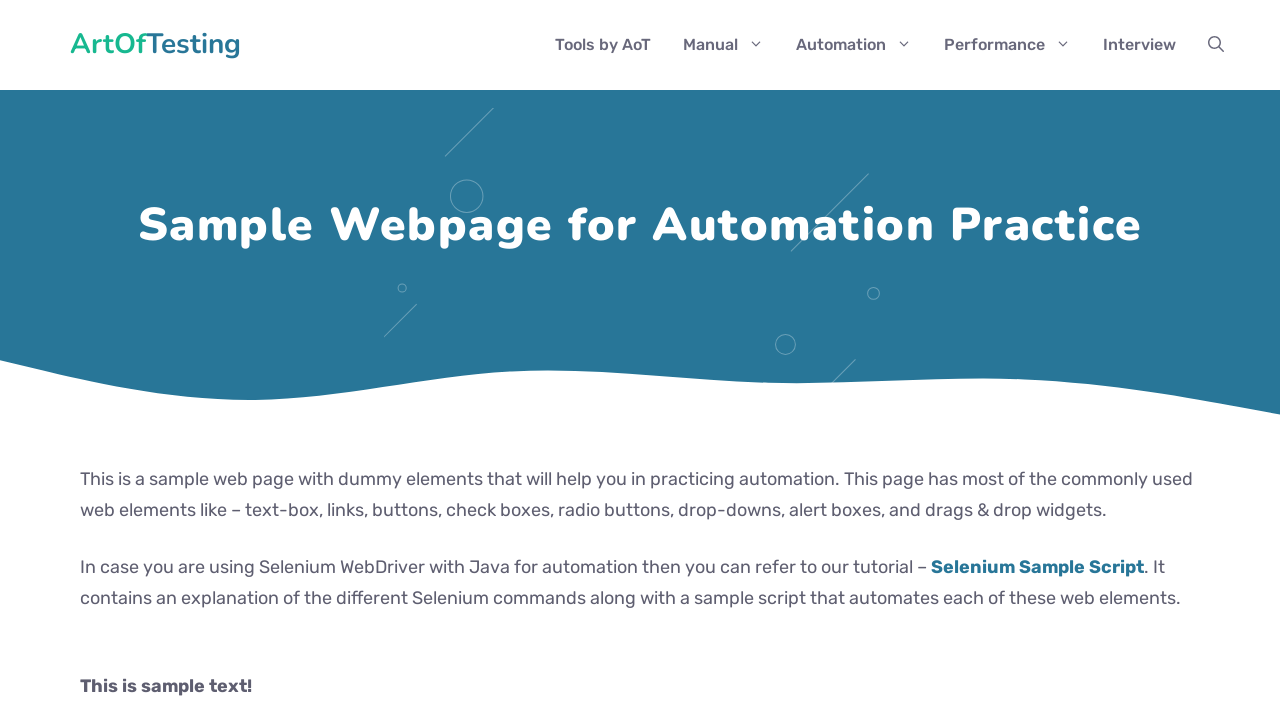

Verified checkbox is initially unchecked
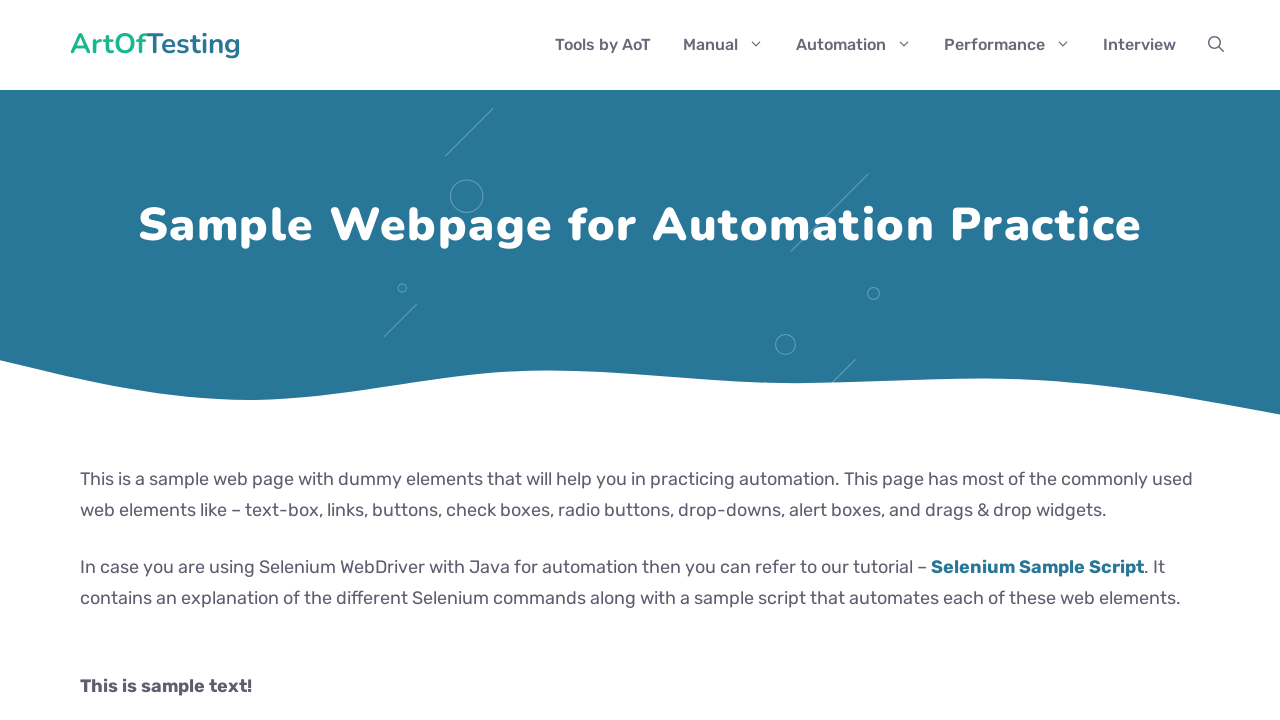

Checked the checkbox at (86, 360) on input[class='Automation']
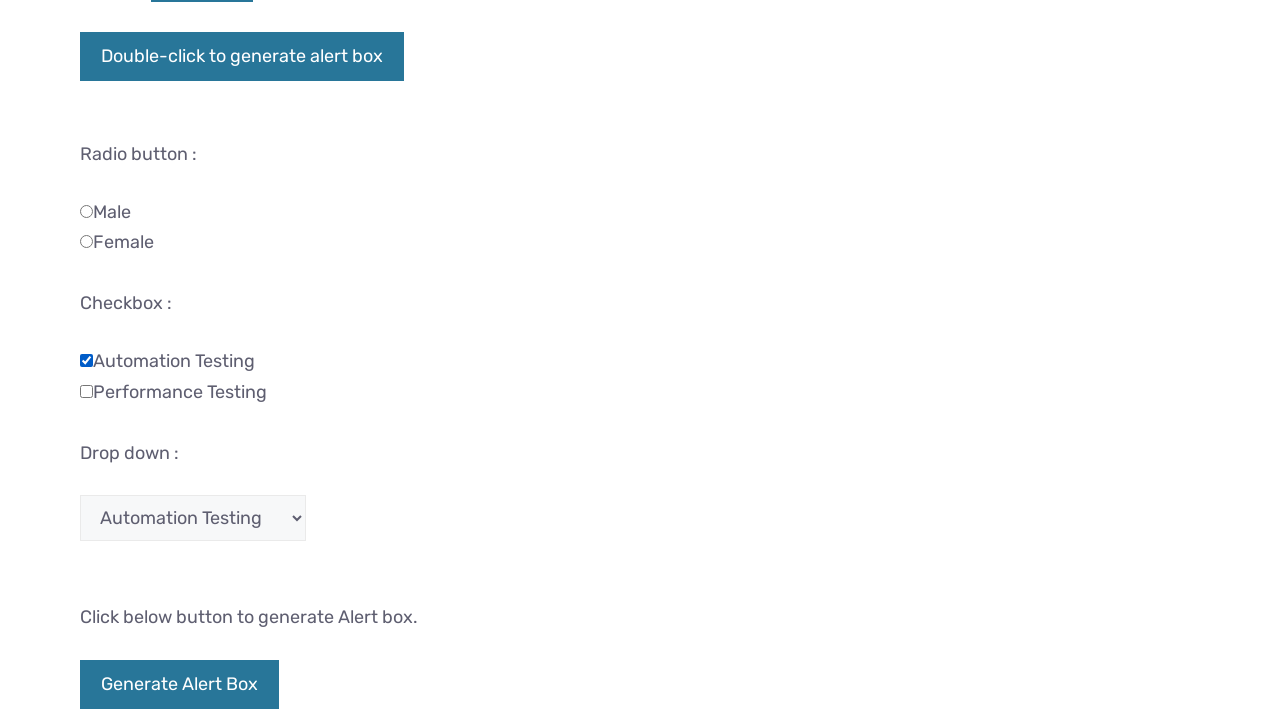

Verified checkbox is now checked
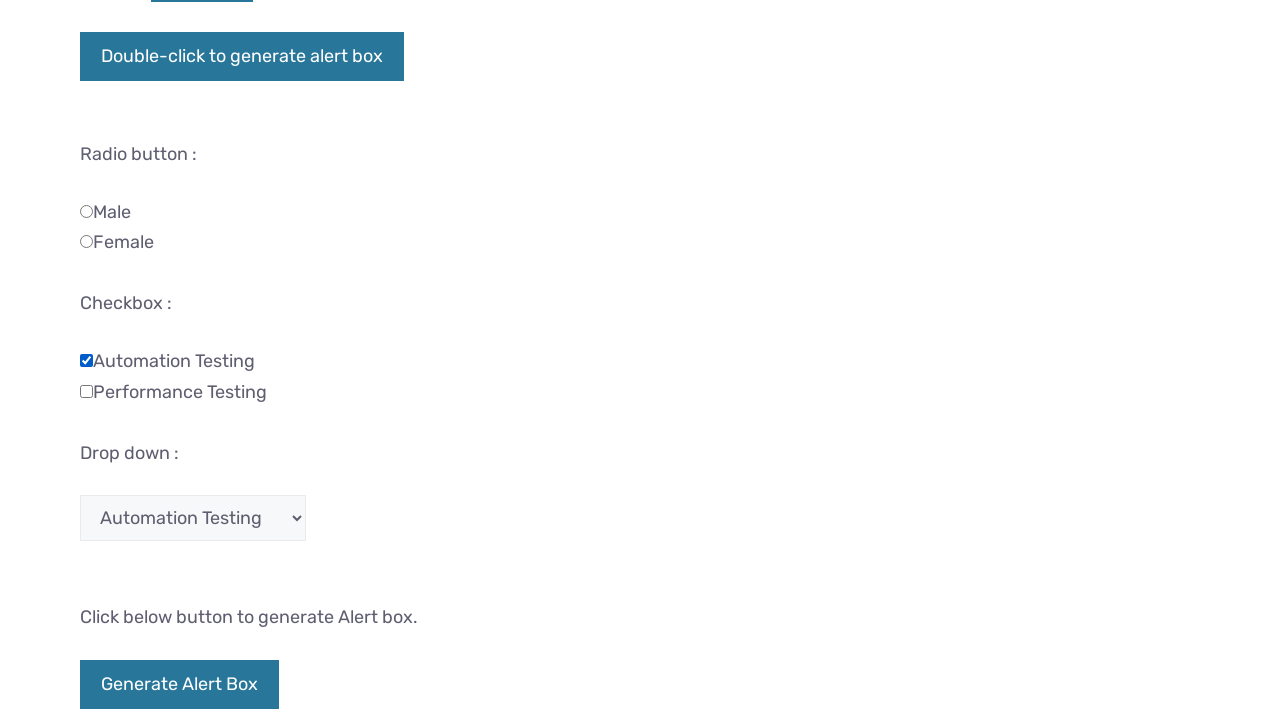

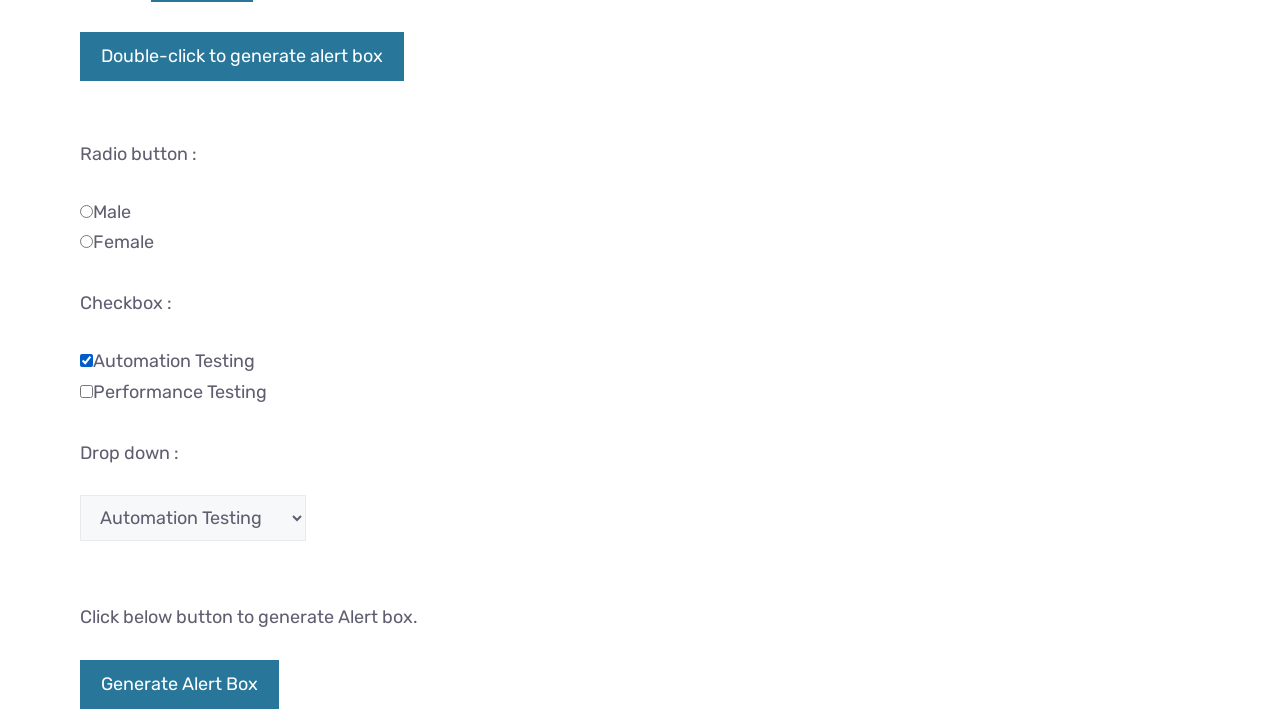